Tests that edits are saved when the input field loses focus (blur event)

Starting URL: https://demo.playwright.dev/todomvc

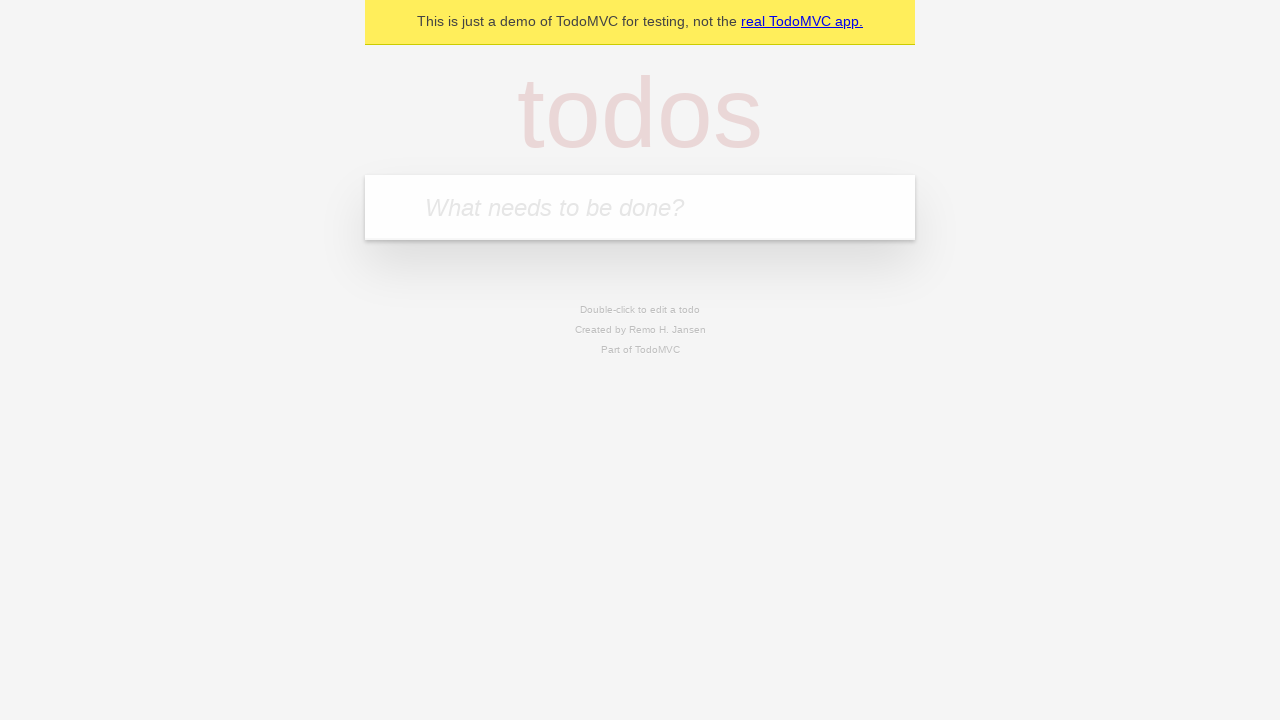

Filled new todo input with 'buy some cheese' on internal:attr=[placeholder="What needs to be done?"i]
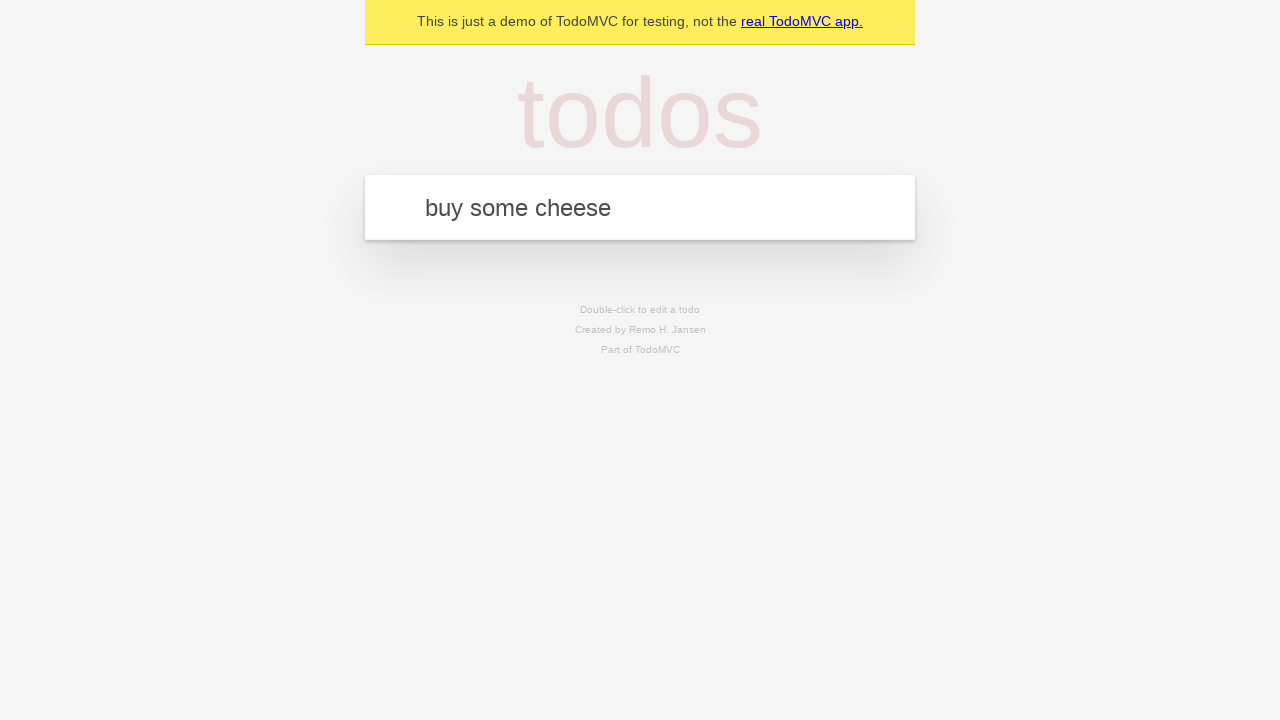

Pressed Enter to create todo 'buy some cheese' on internal:attr=[placeholder="What needs to be done?"i]
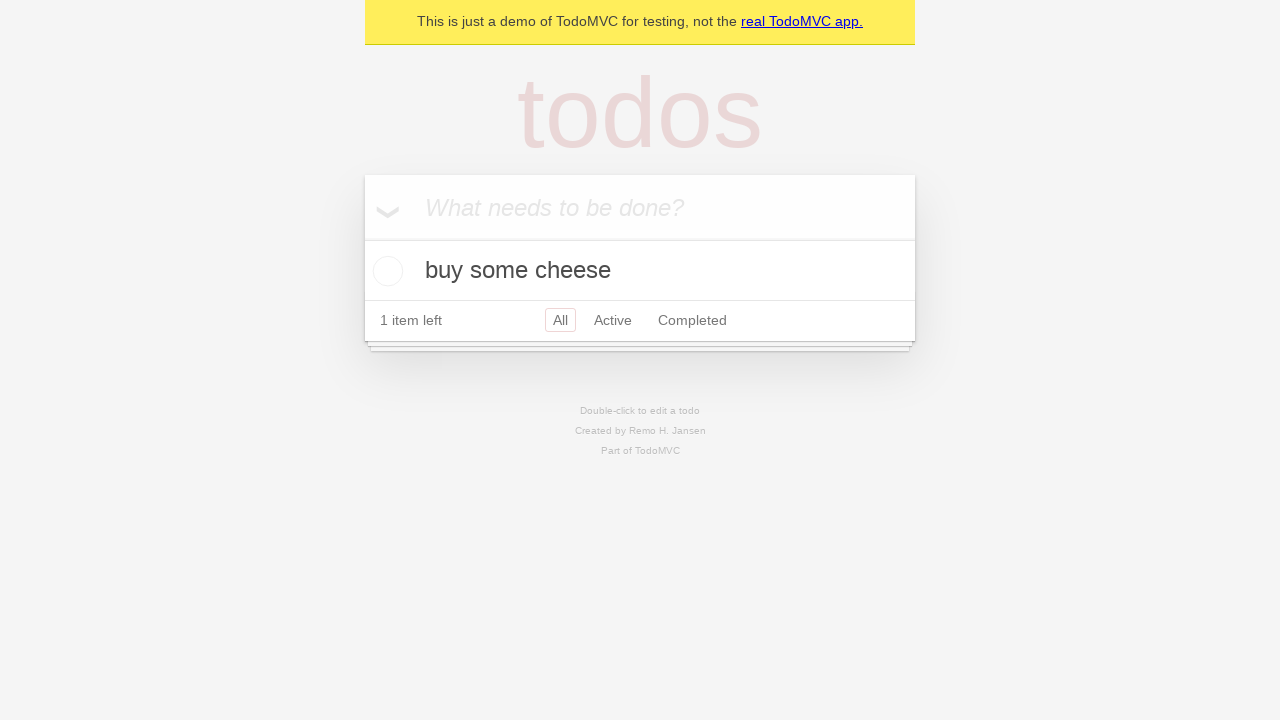

Filled new todo input with 'feed the cat' on internal:attr=[placeholder="What needs to be done?"i]
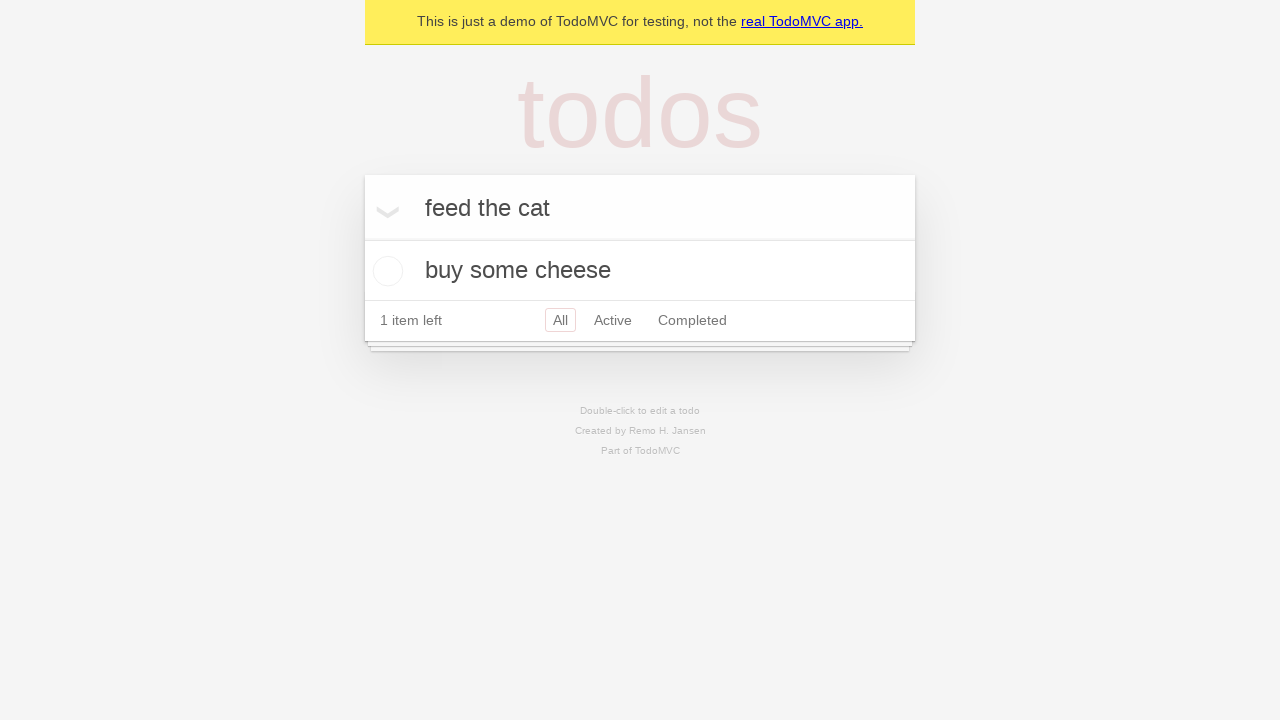

Pressed Enter to create todo 'feed the cat' on internal:attr=[placeholder="What needs to be done?"i]
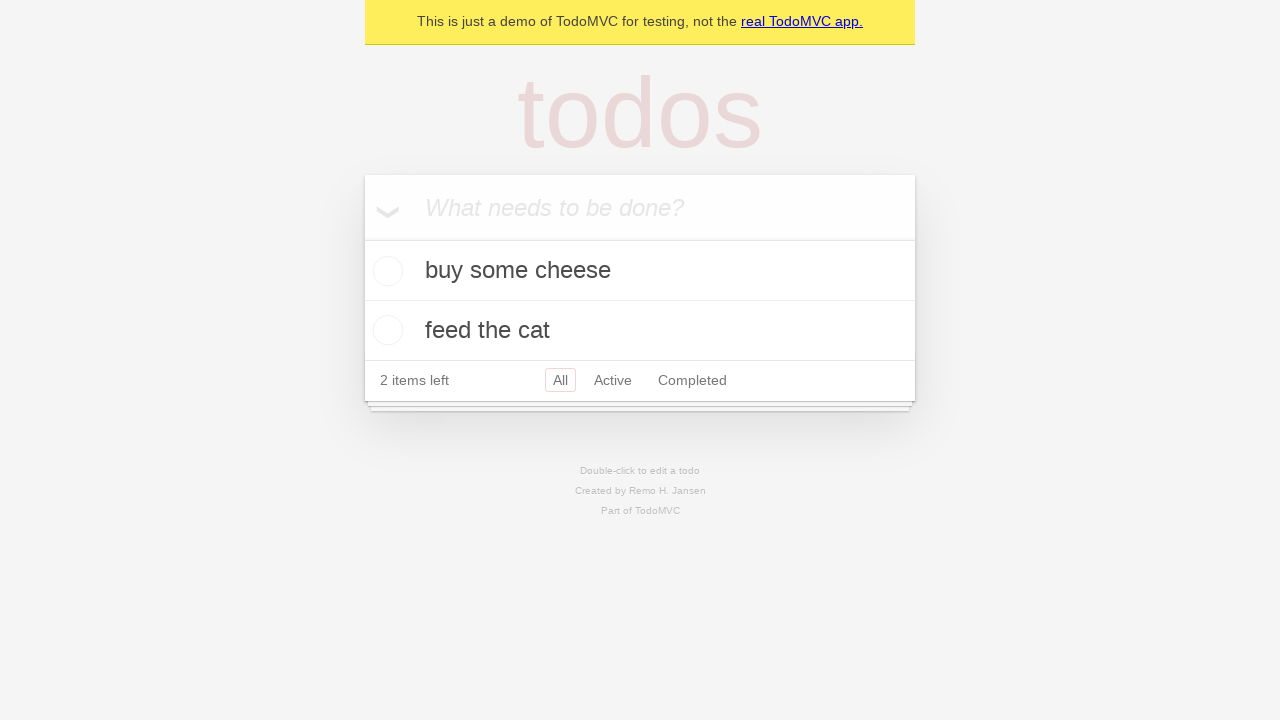

Filled new todo input with 'book a doctors appointment' on internal:attr=[placeholder="What needs to be done?"i]
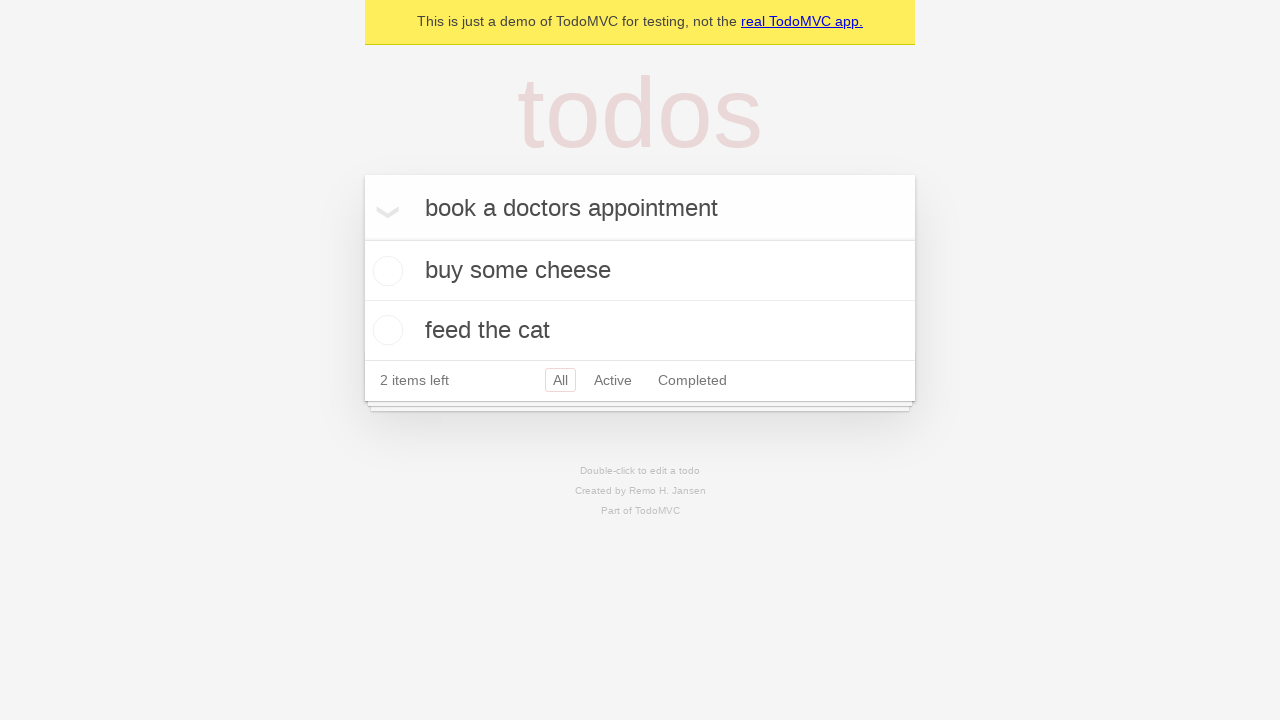

Pressed Enter to create todo 'book a doctors appointment' on internal:attr=[placeholder="What needs to be done?"i]
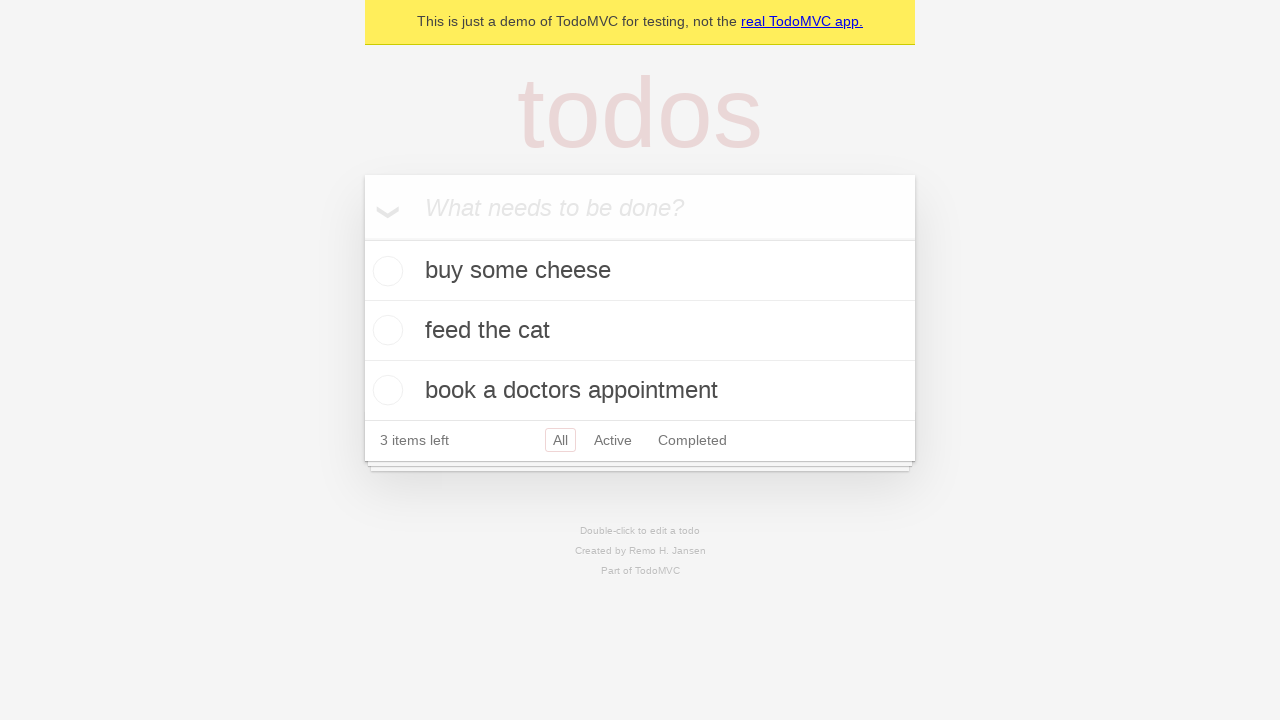

Waited for all 3 todos to be created
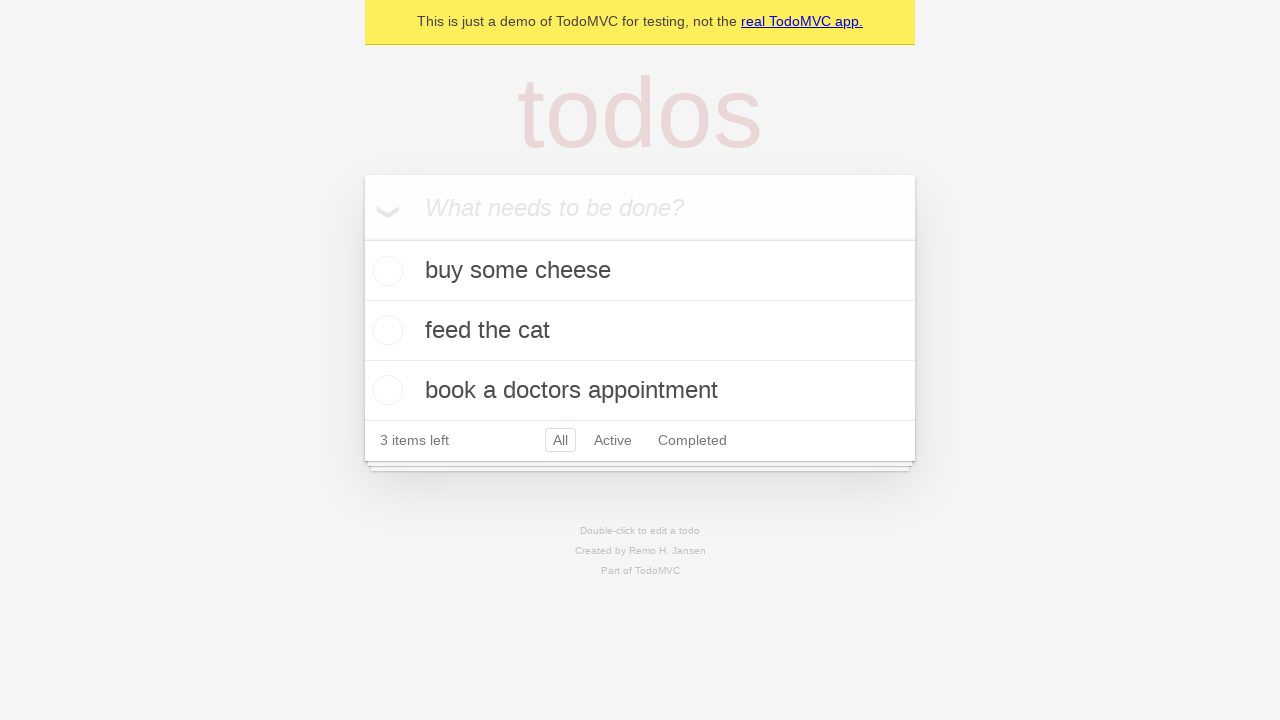

Double-clicked second todo item to enter edit mode at (640, 331) on [data-testid='todo-item'] >> nth=1
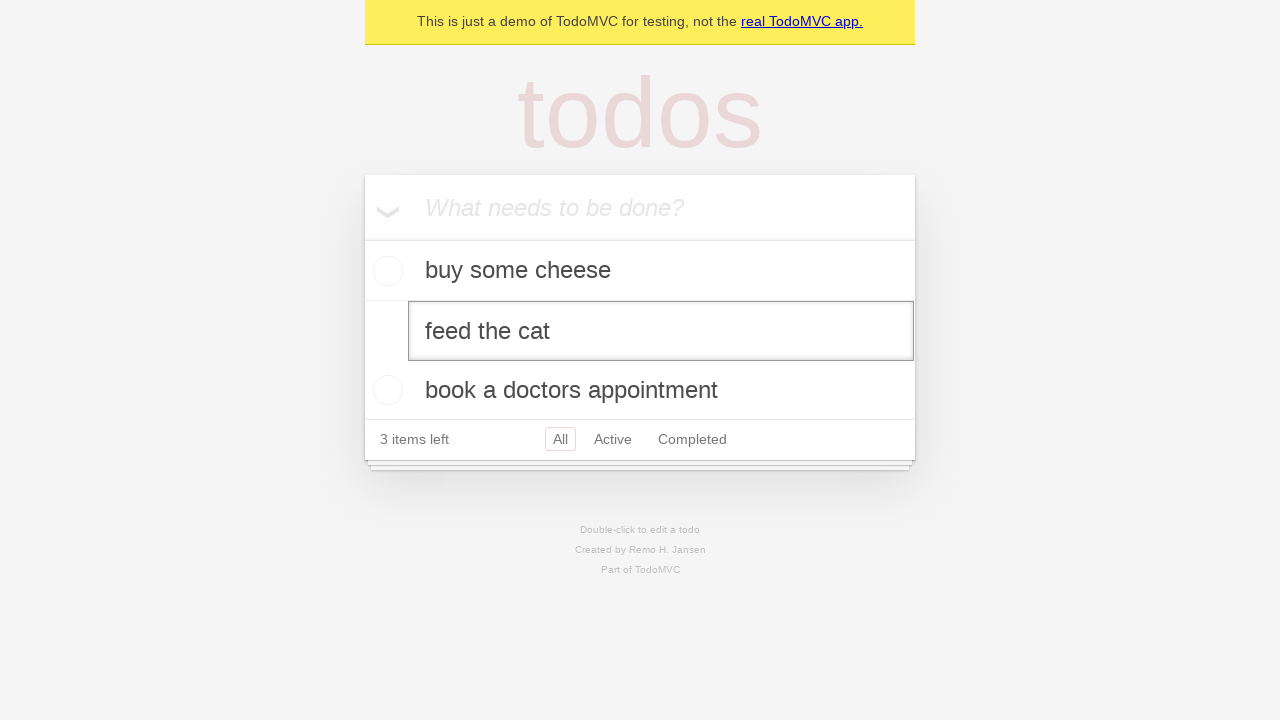

Filled edit textbox with 'buy some sausages' on [data-testid='todo-item'] >> nth=1 >> internal:role=textbox[name="Edit"i]
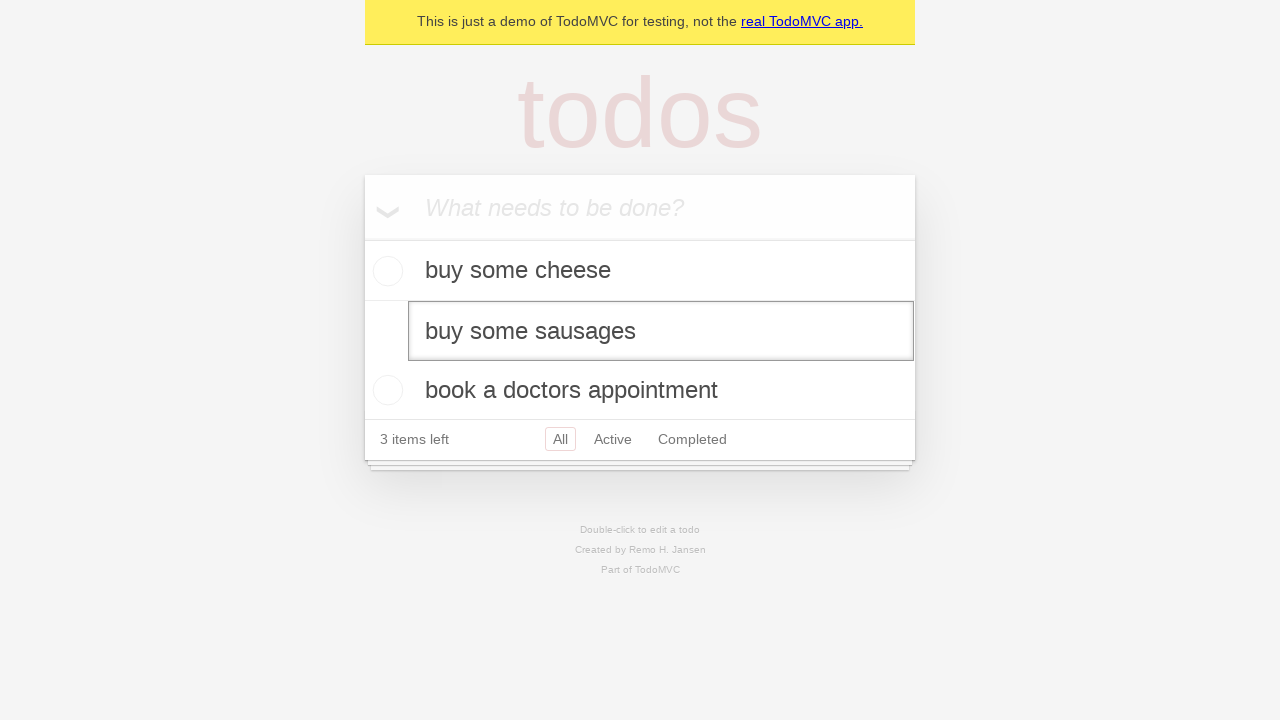

Dispatched blur event to save edits on the todo item
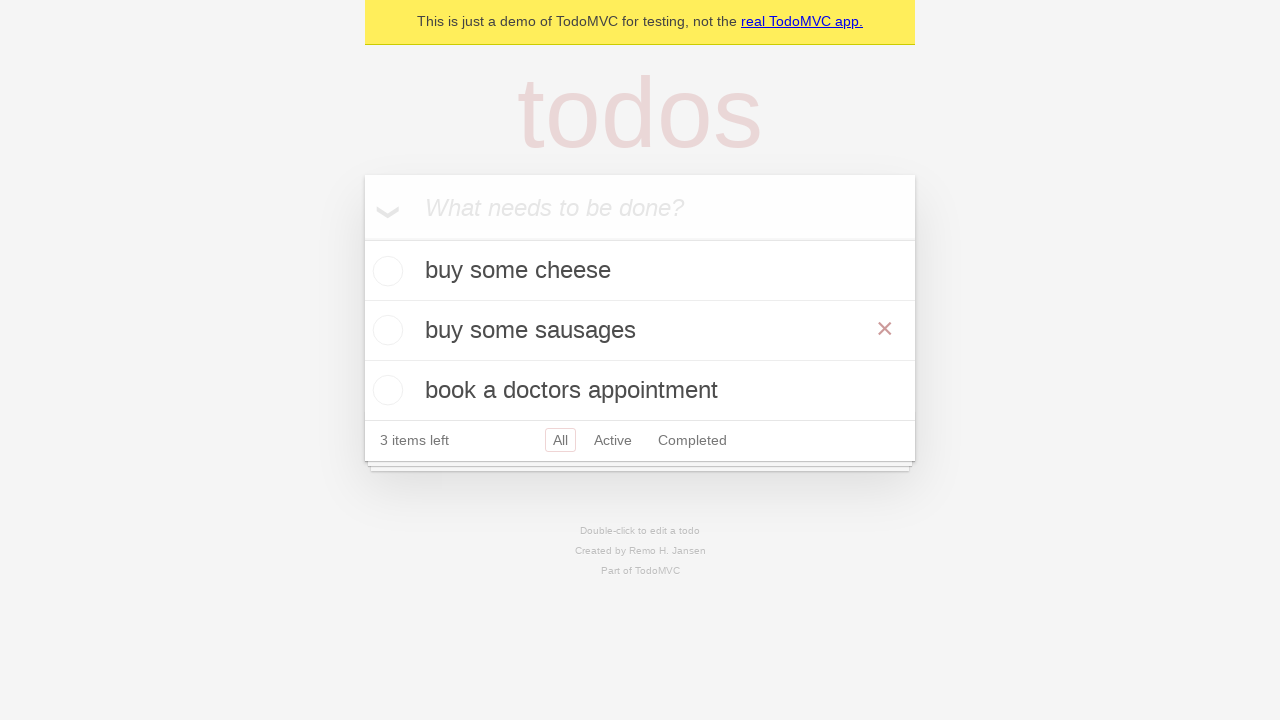

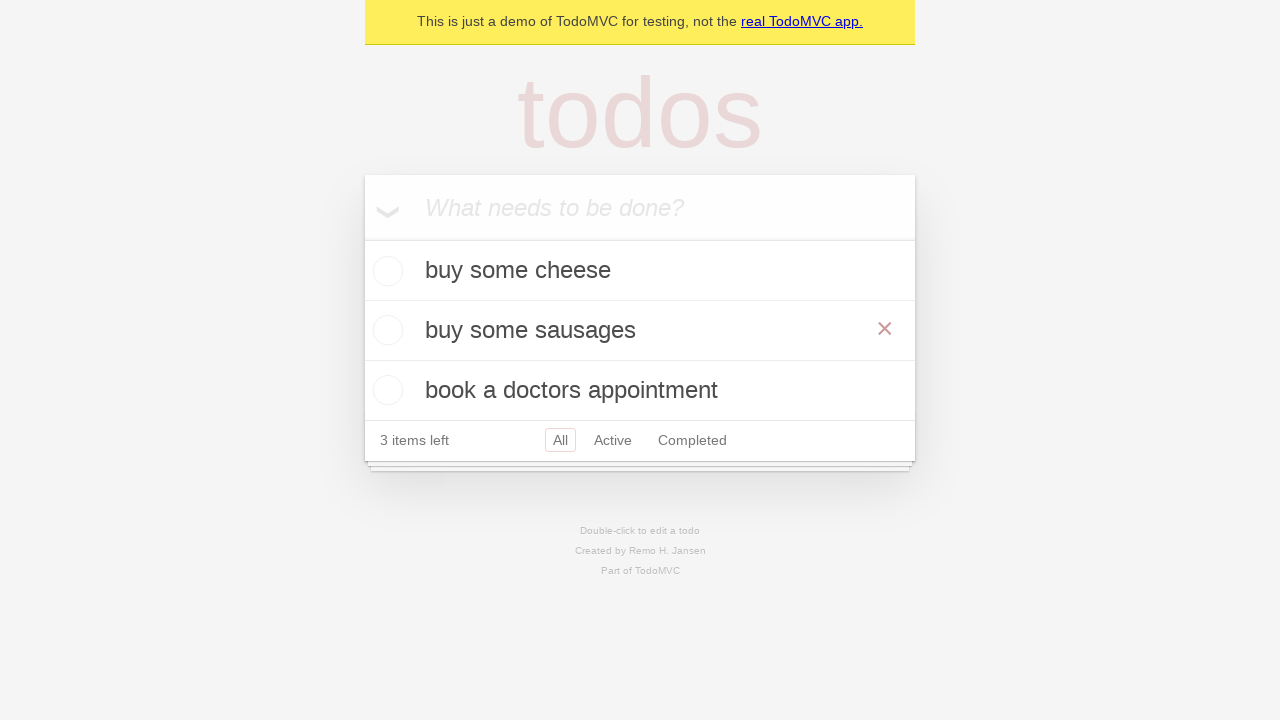